Navigates to a Twitch channel's video archive page and waits for video card elements to load, verifying the page displays properly.

Starting URL: https://www.twitch.tv/shxtou/videos?filter=archives&sort=time

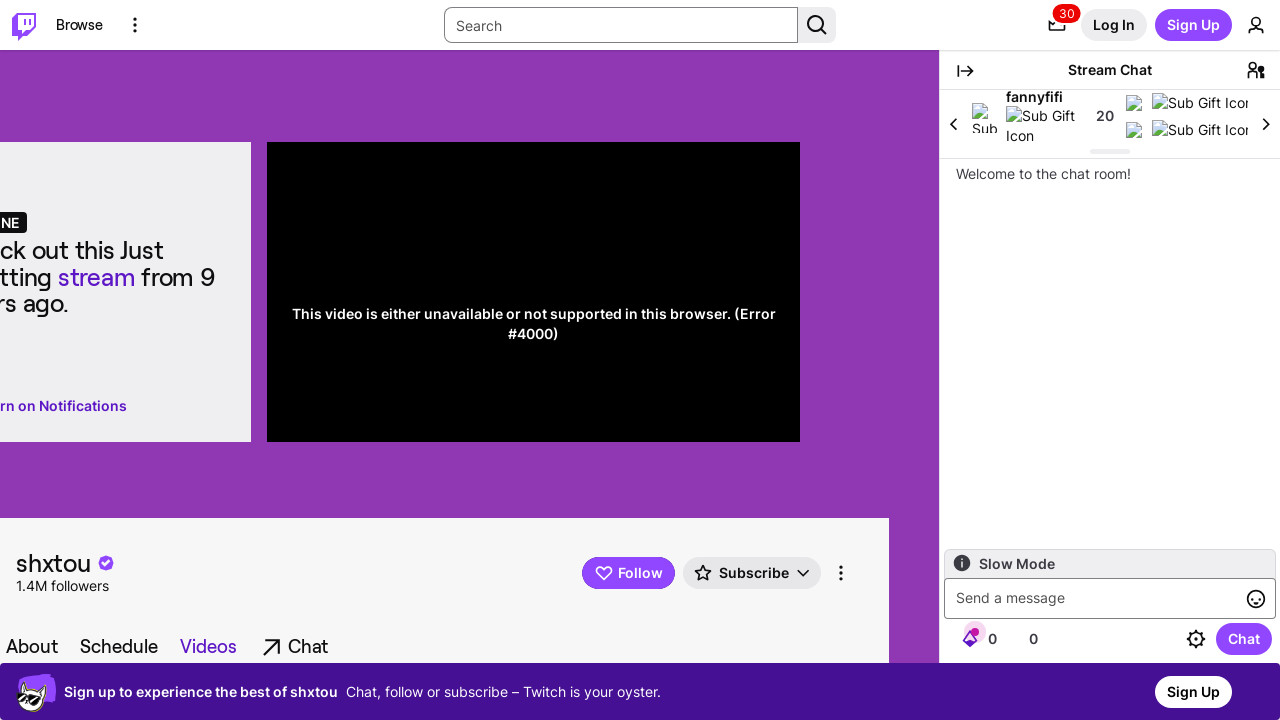

Navigated to Twitch channel video archive page
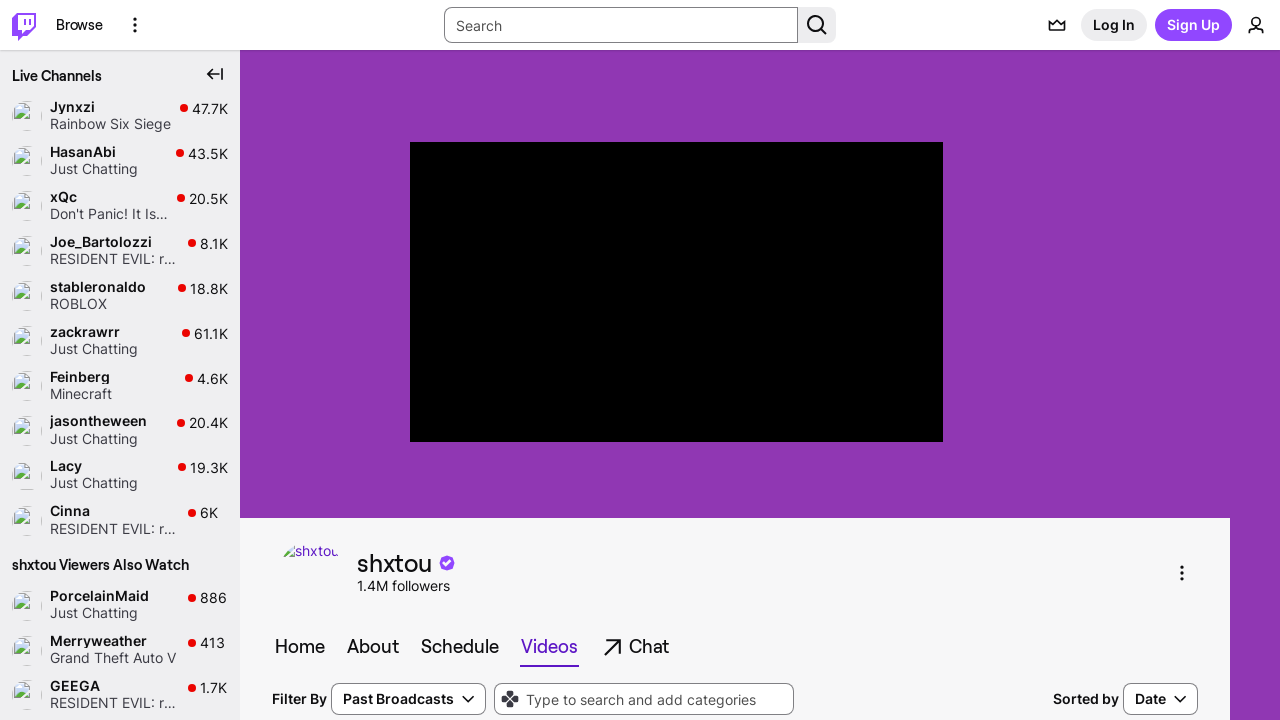

Video card elements loaded on the page
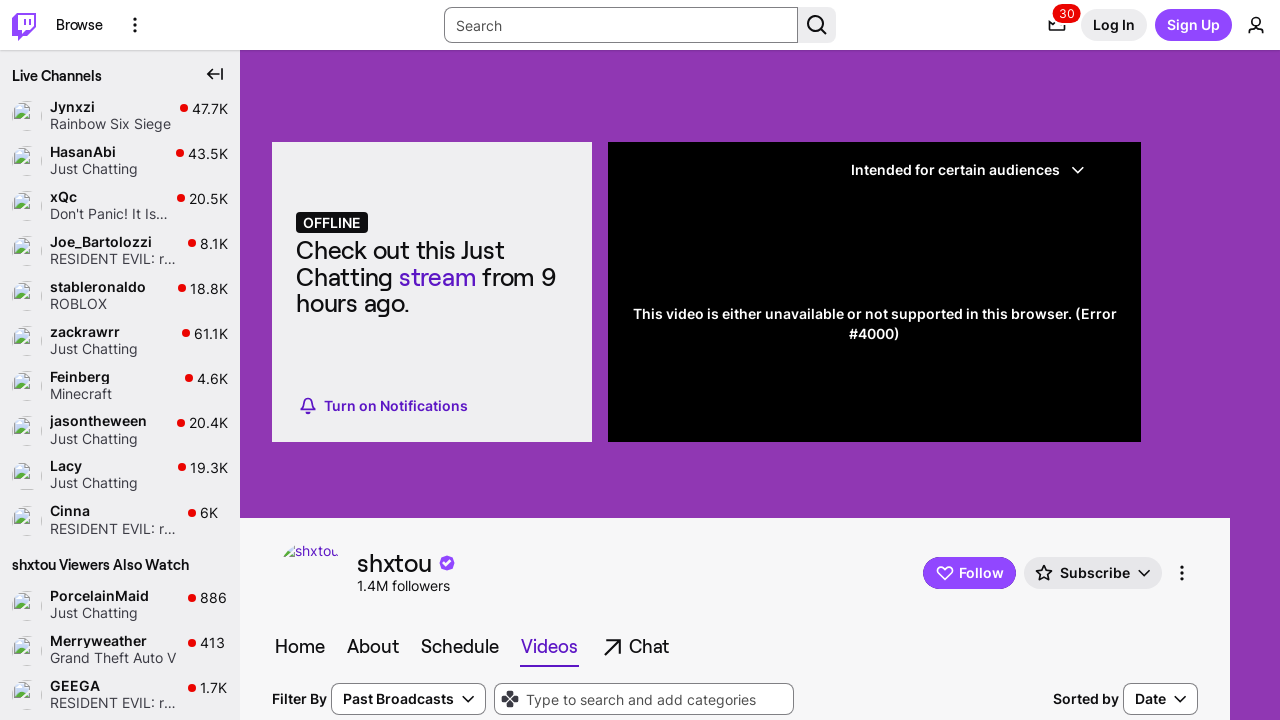

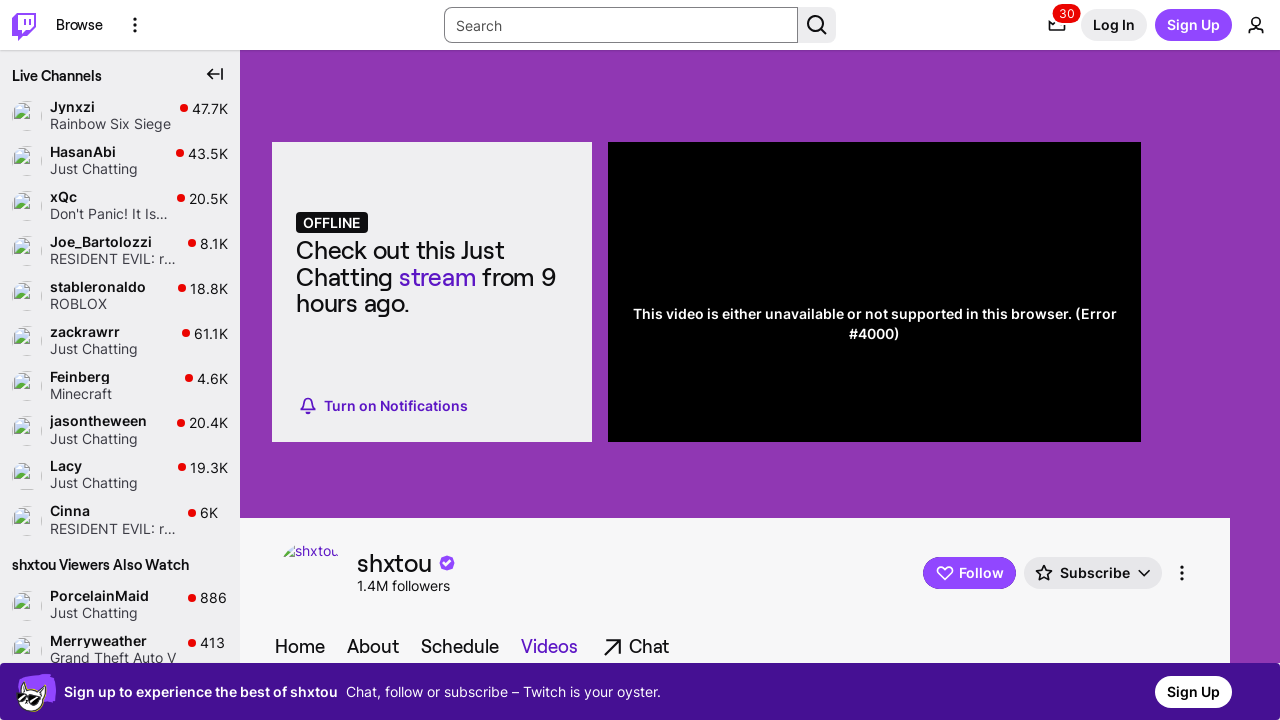